Tests browser window handling functionality by clicking buttons that open new tabs and windows, then verifies the new contexts are created

Starting URL: https://demoqa.com/browser-windows

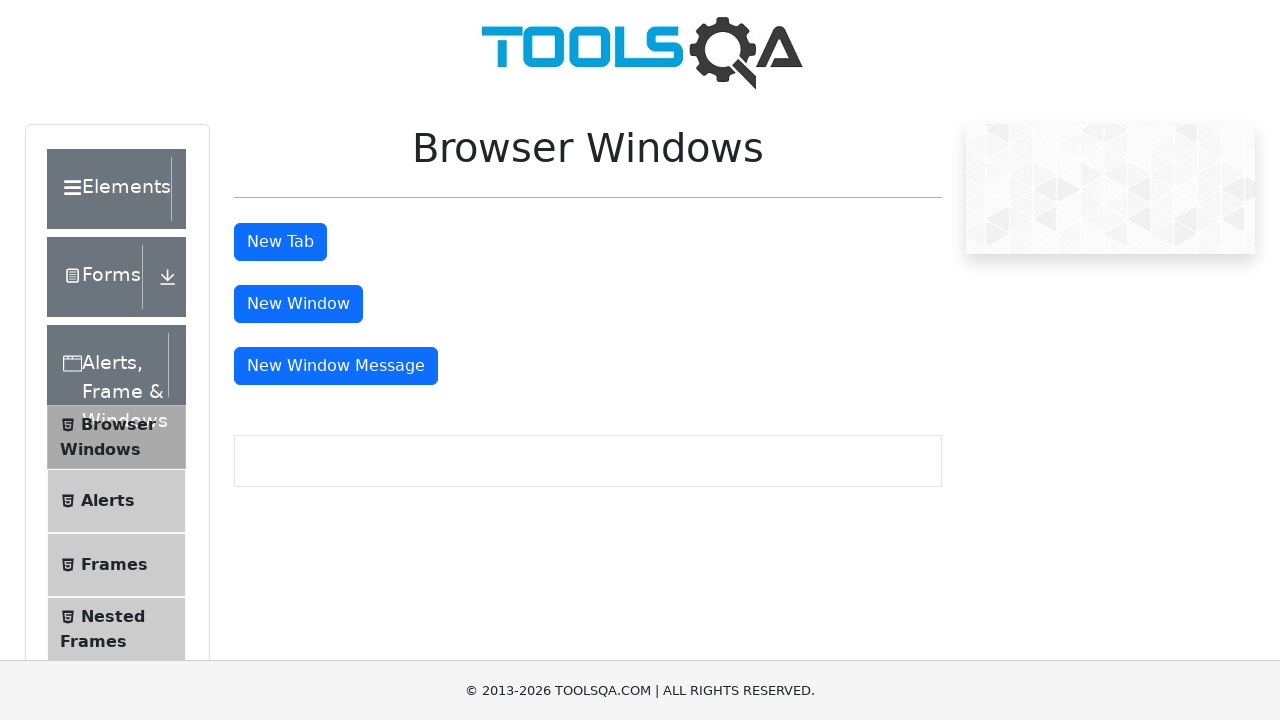

Clicked New Tab button at (280, 242) on #tabButton
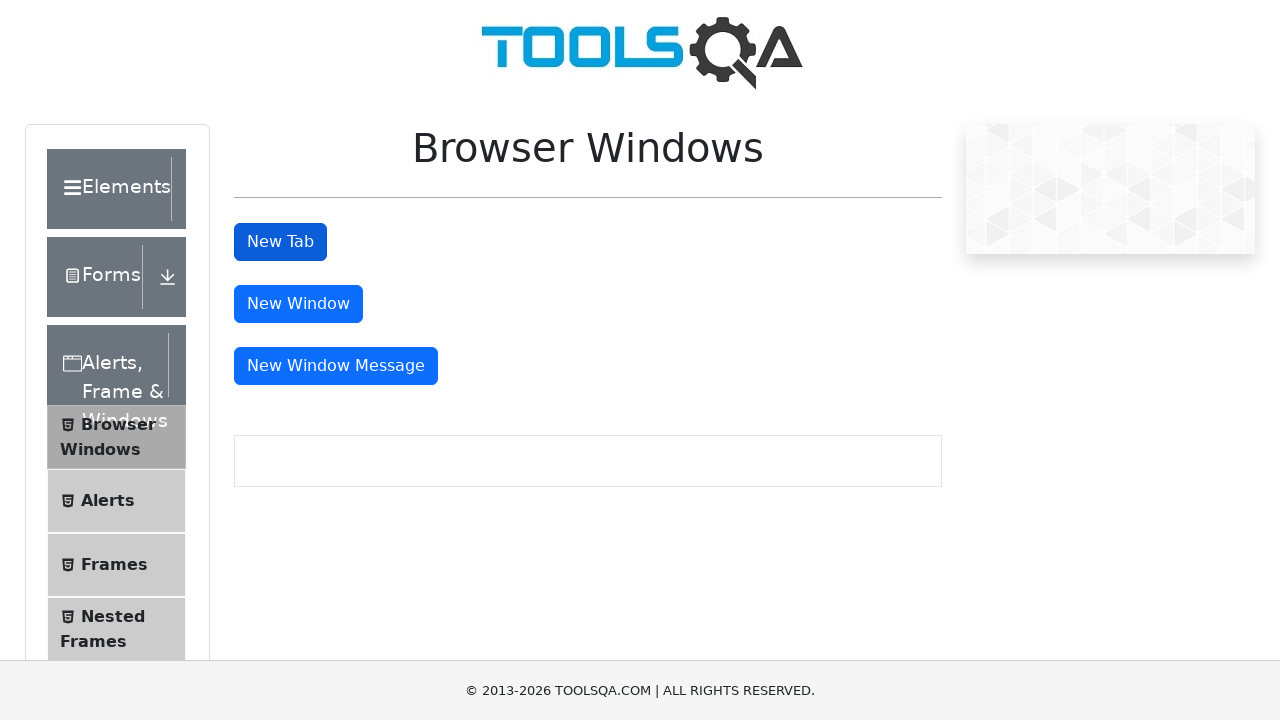

Waited 1 second for new tab to open
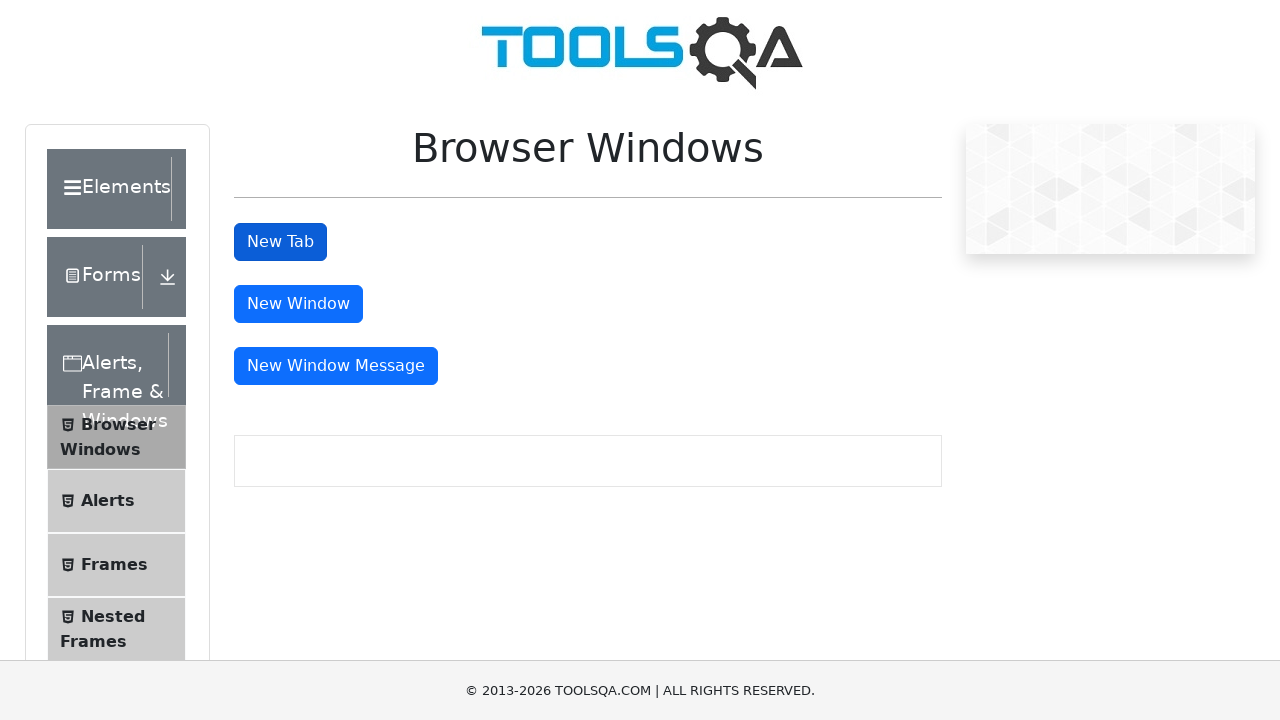

Retrieved all pages - count: 2
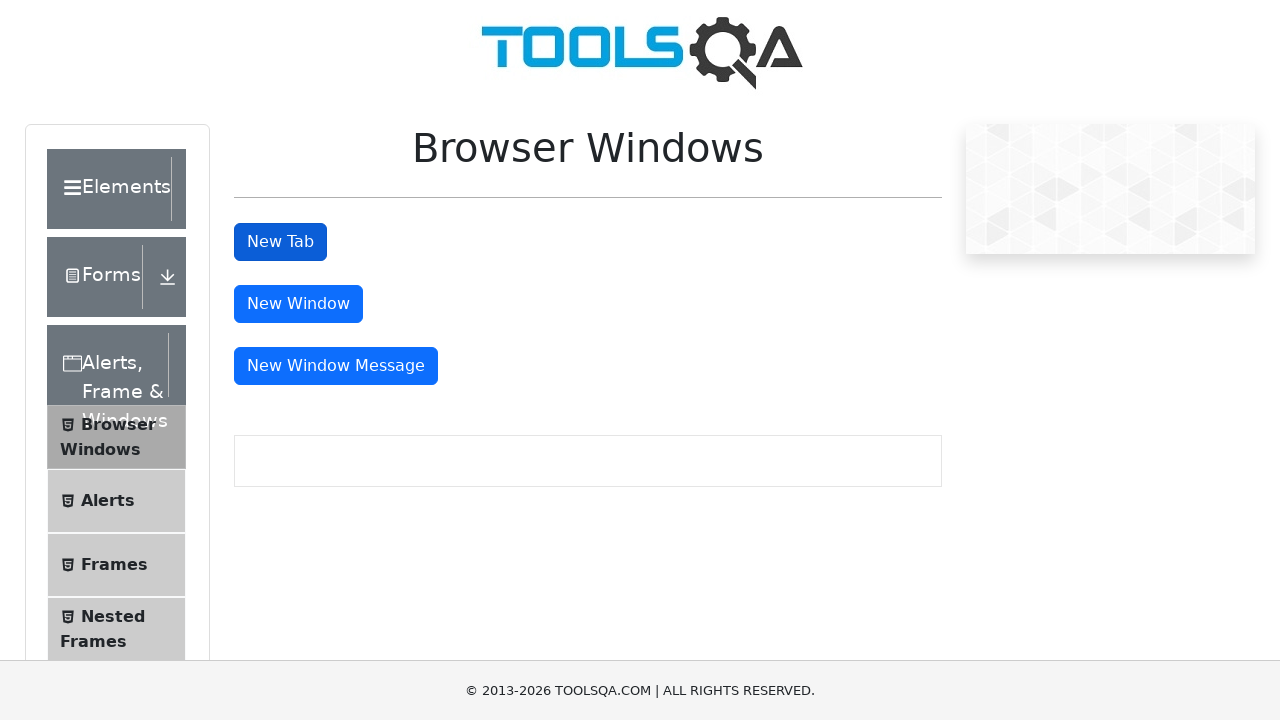

Waited for new tab load state to complete
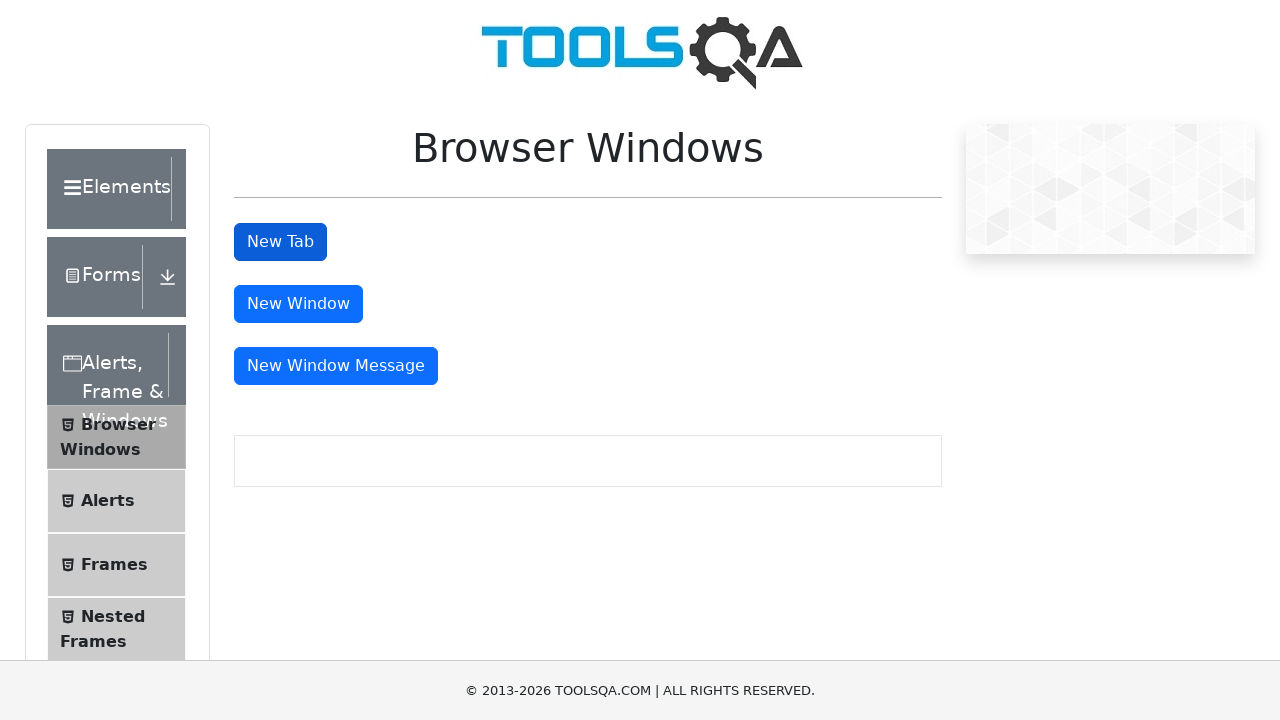

Brought main page to front
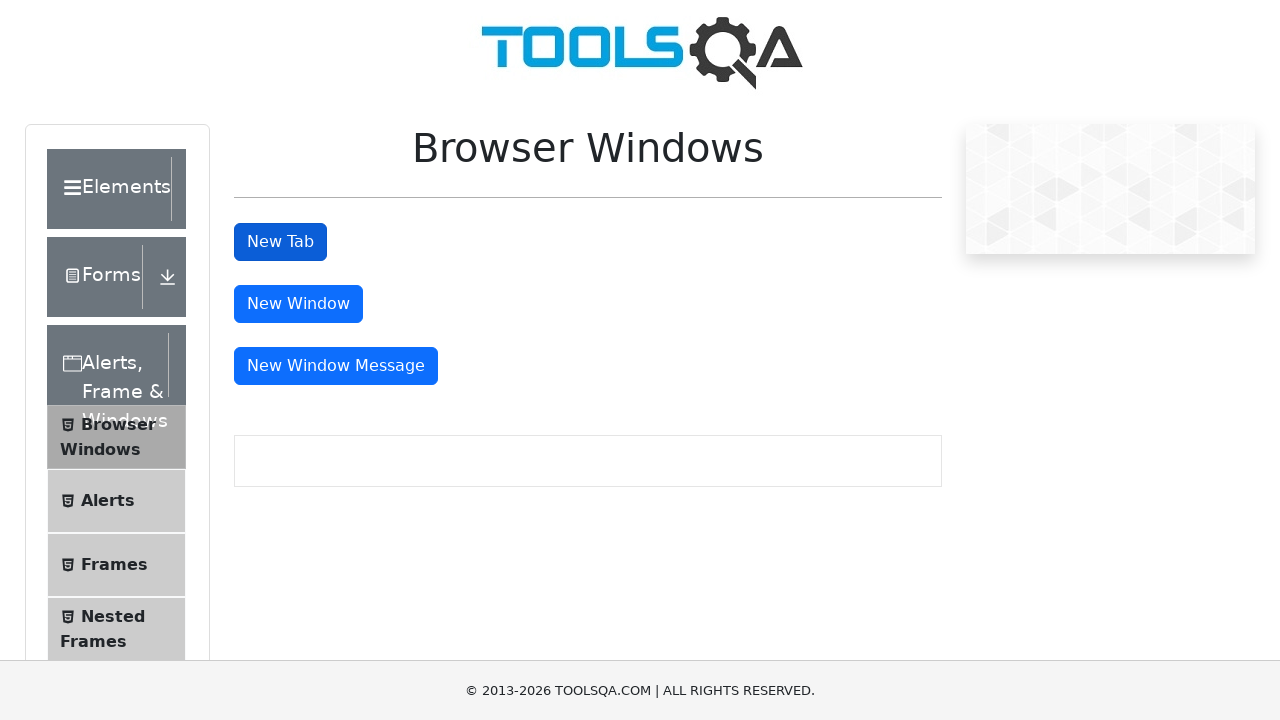

Clicked New Window button at (298, 304) on #windowButton
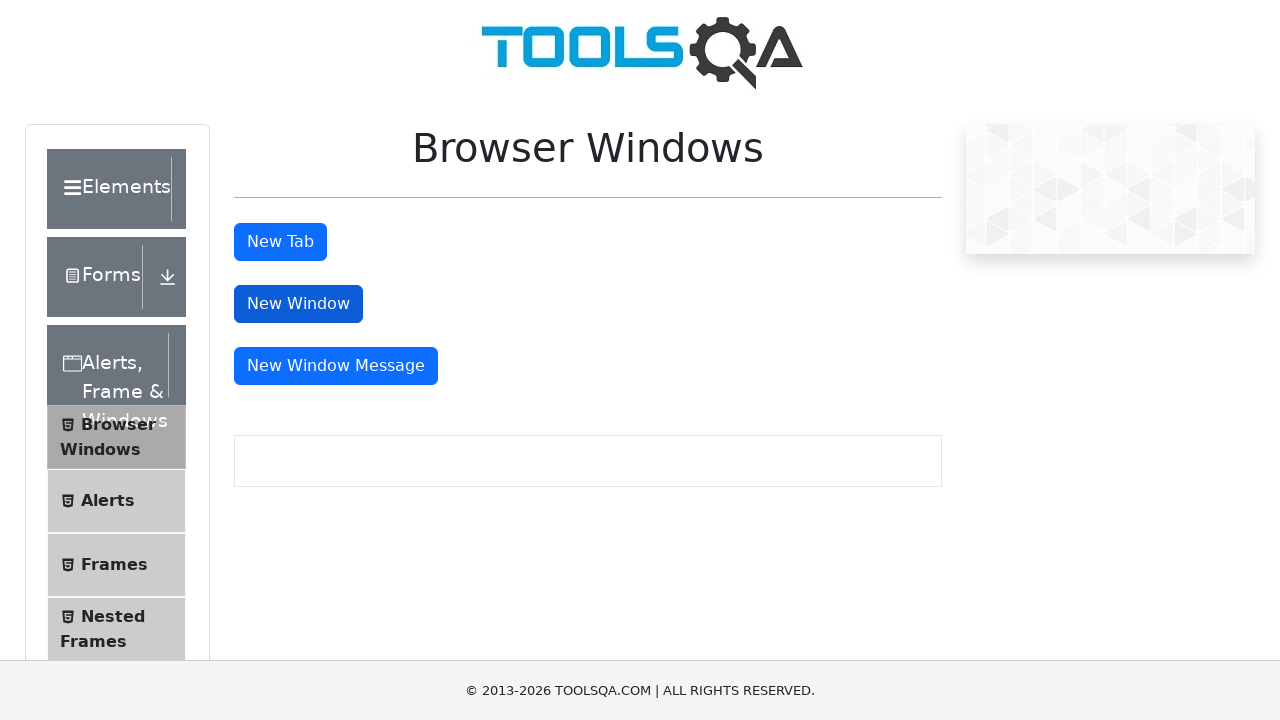

Waited 1 second for new window to open
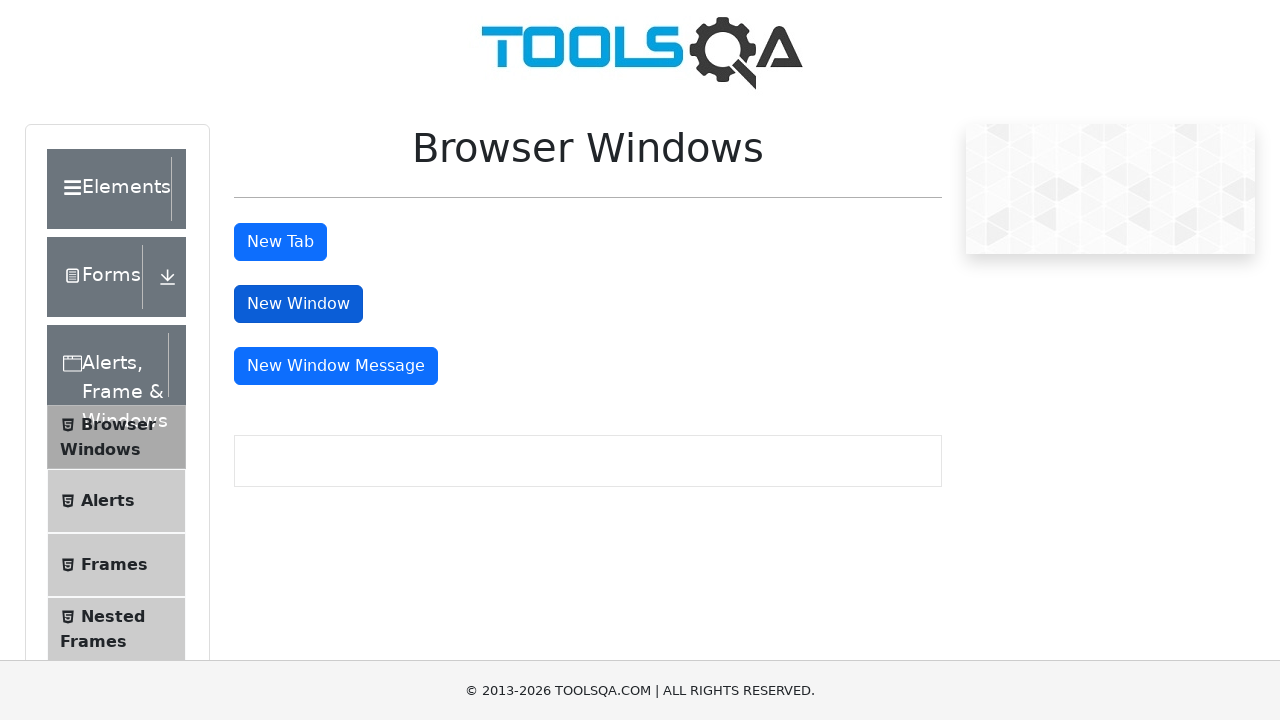

Retrieved all pages after new window - count: 3
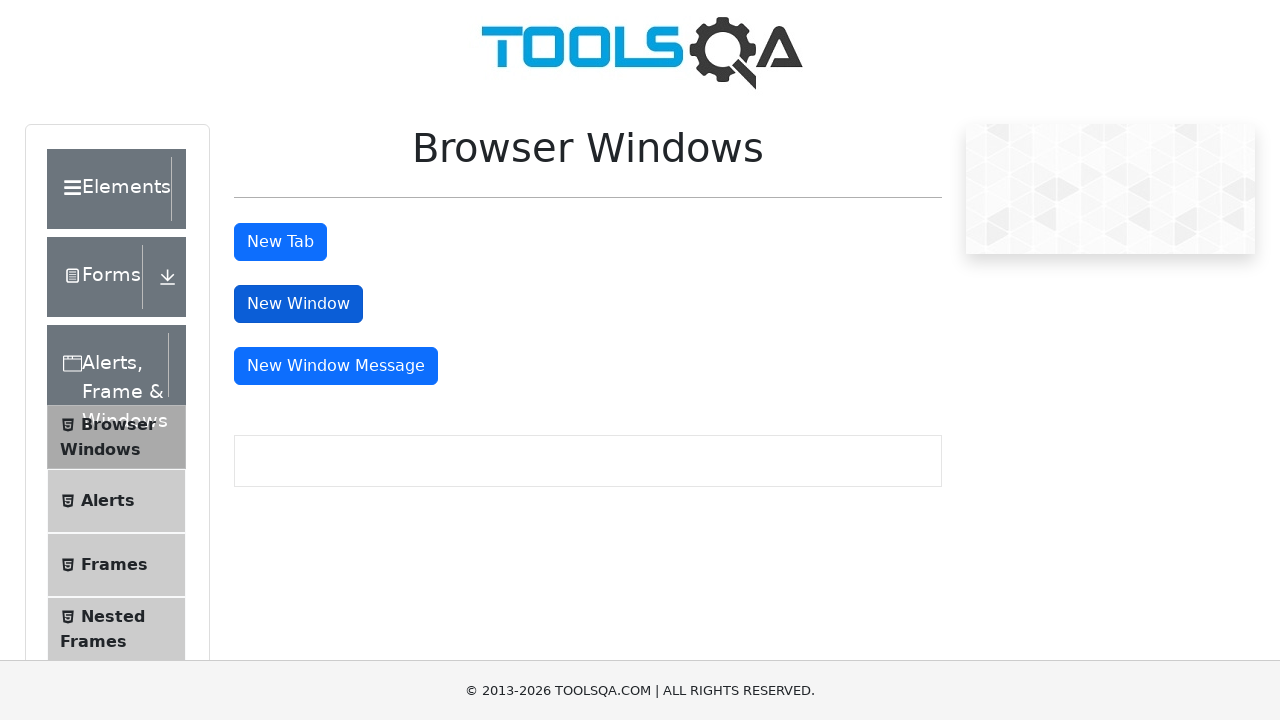

Retrieved title of page 0: demosite
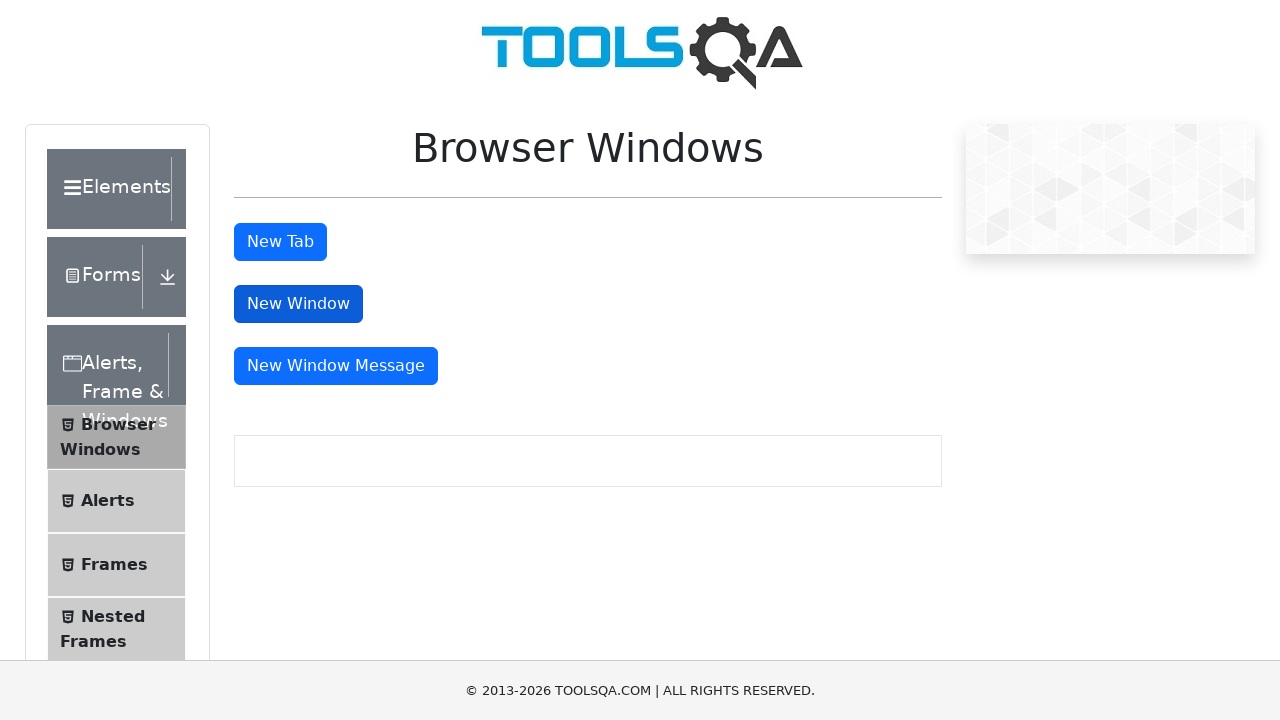

Retrieved title of page 1: 
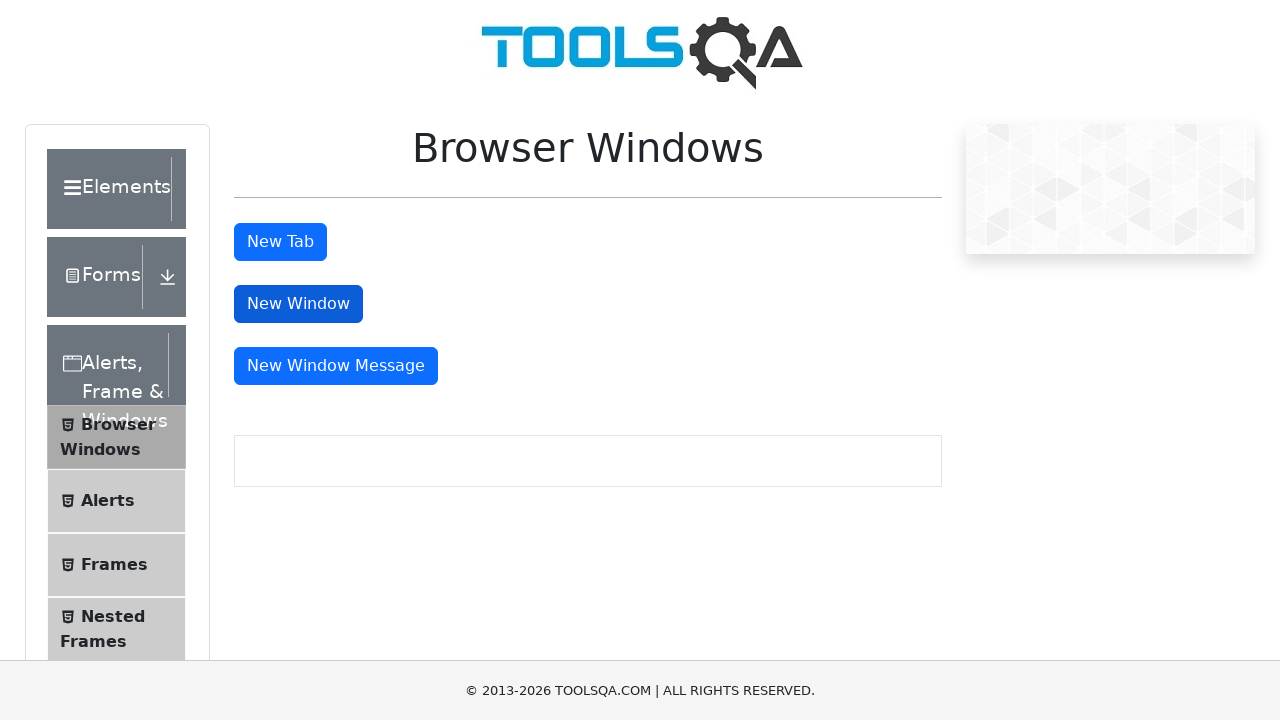

Retrieved title of page 2: 
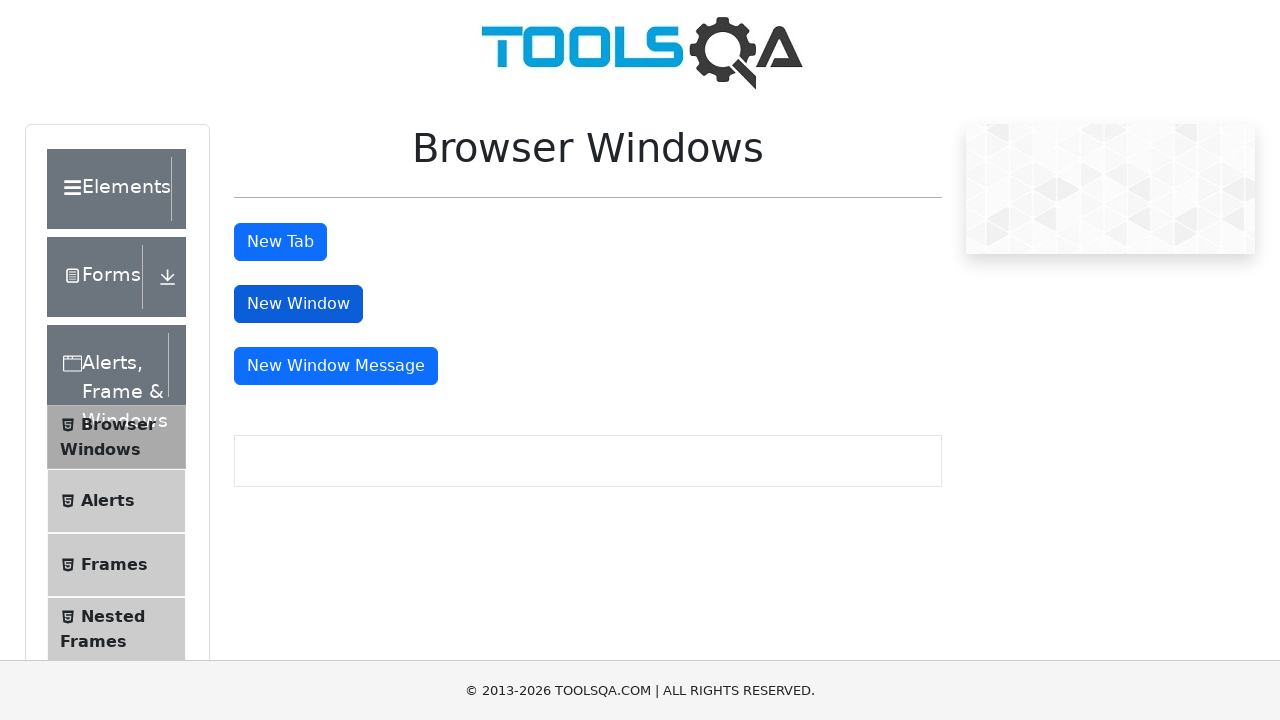

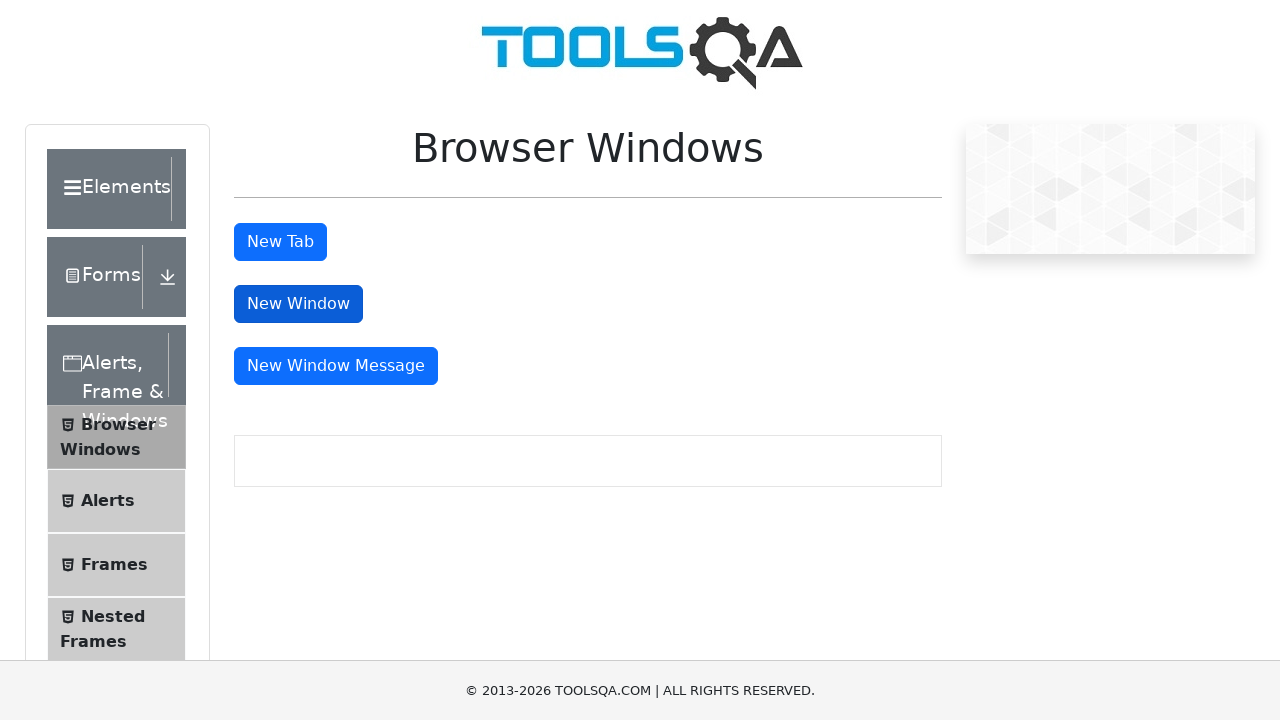